Navigates to the careers page and verifies that at least one job listing contains the word "Quality" in the title

Starting URL: https://careers.osapiens.com/

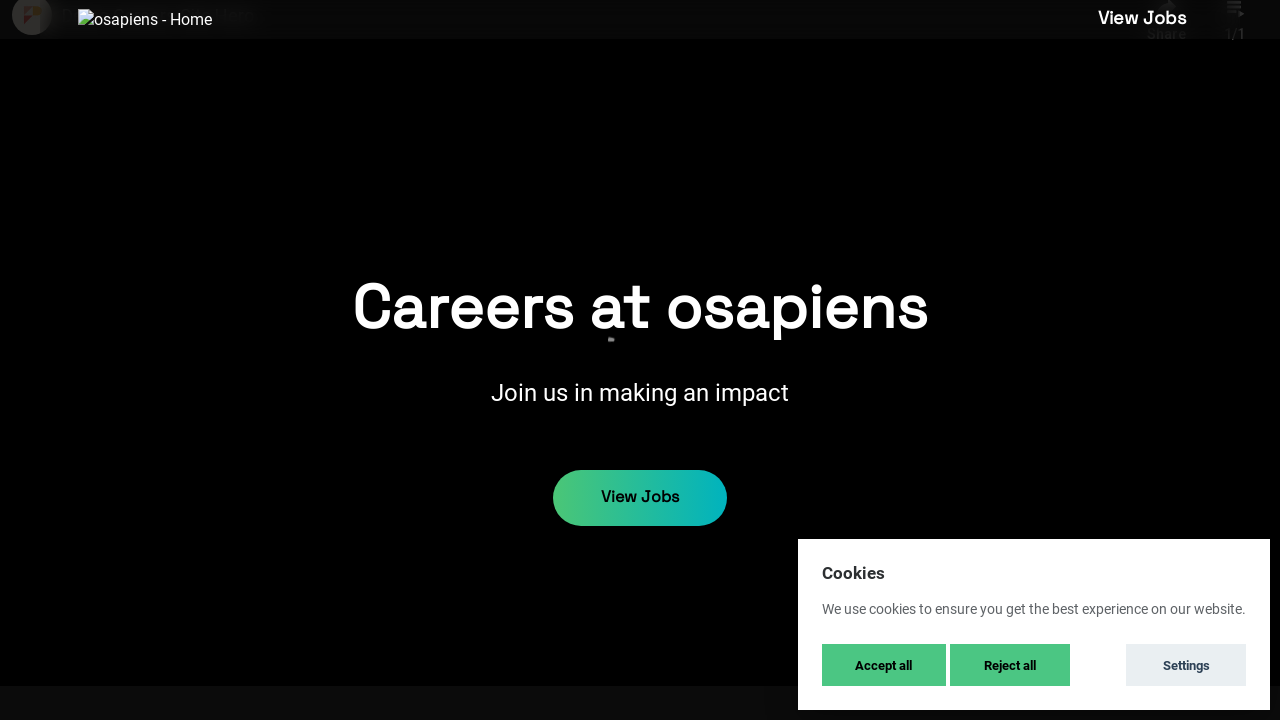

Waited for job listings to load
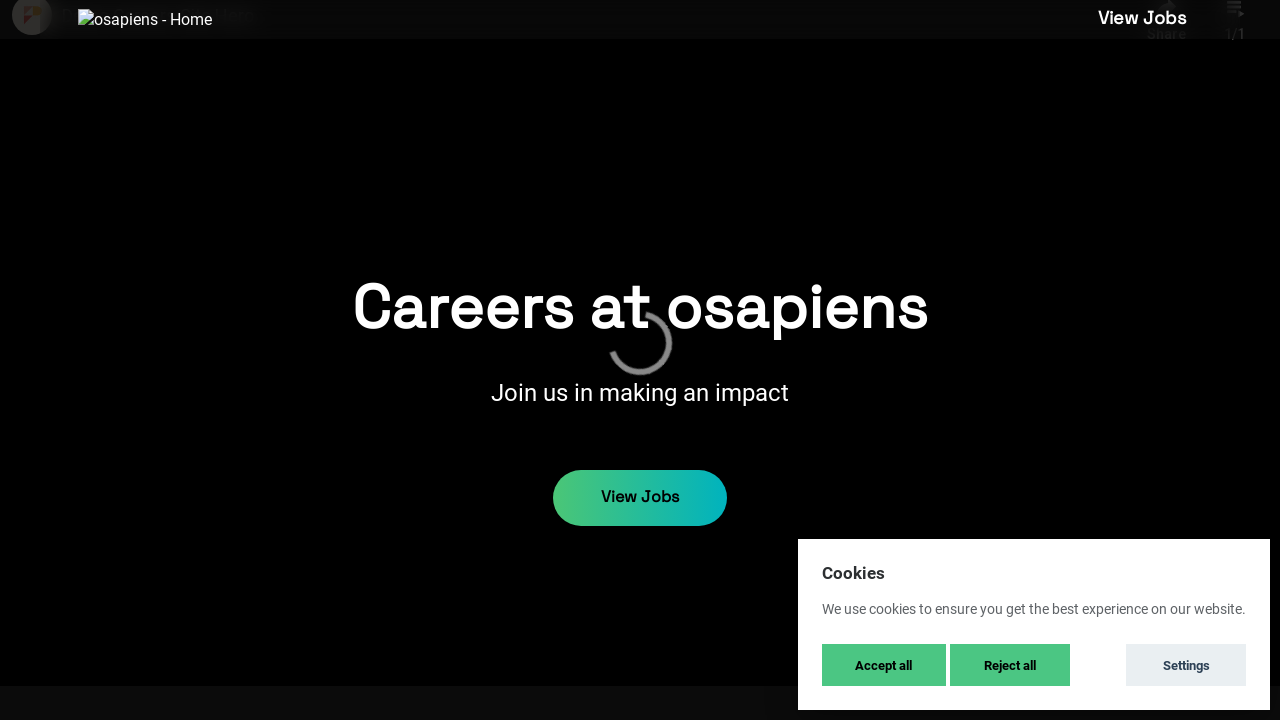

Retrieved all job listing rowgroups
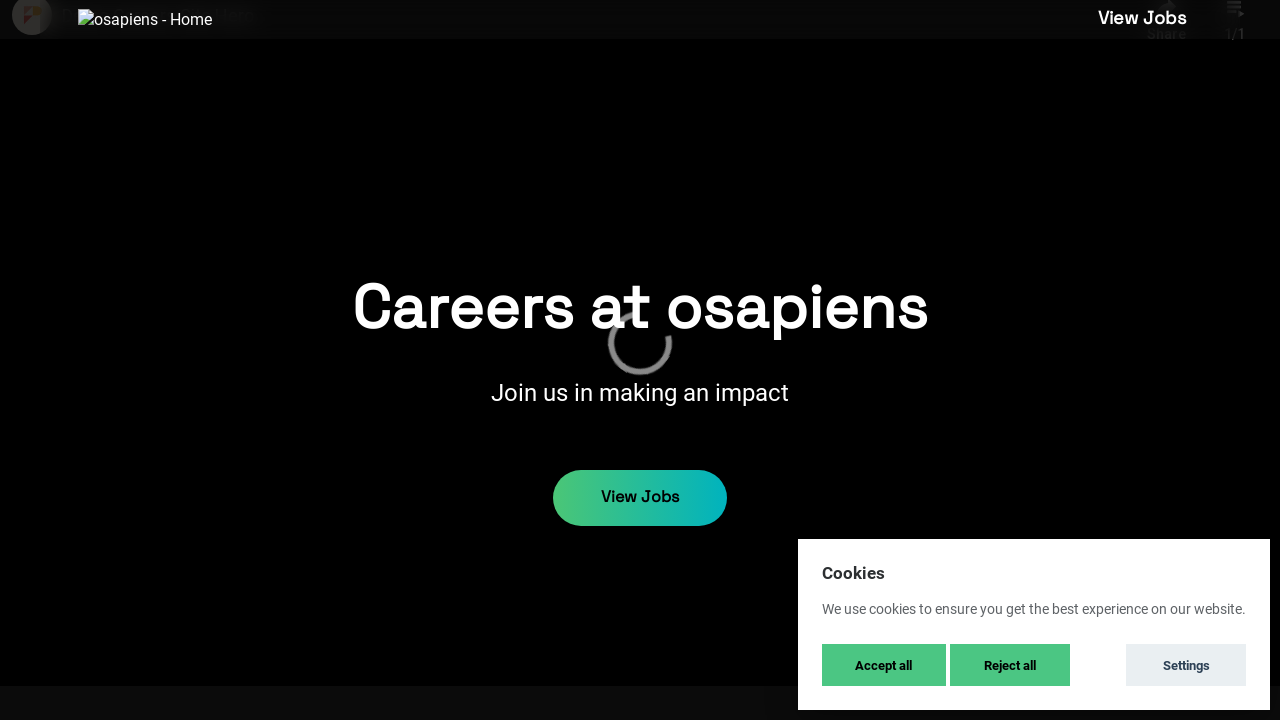

Extracted 35 job titles from listings
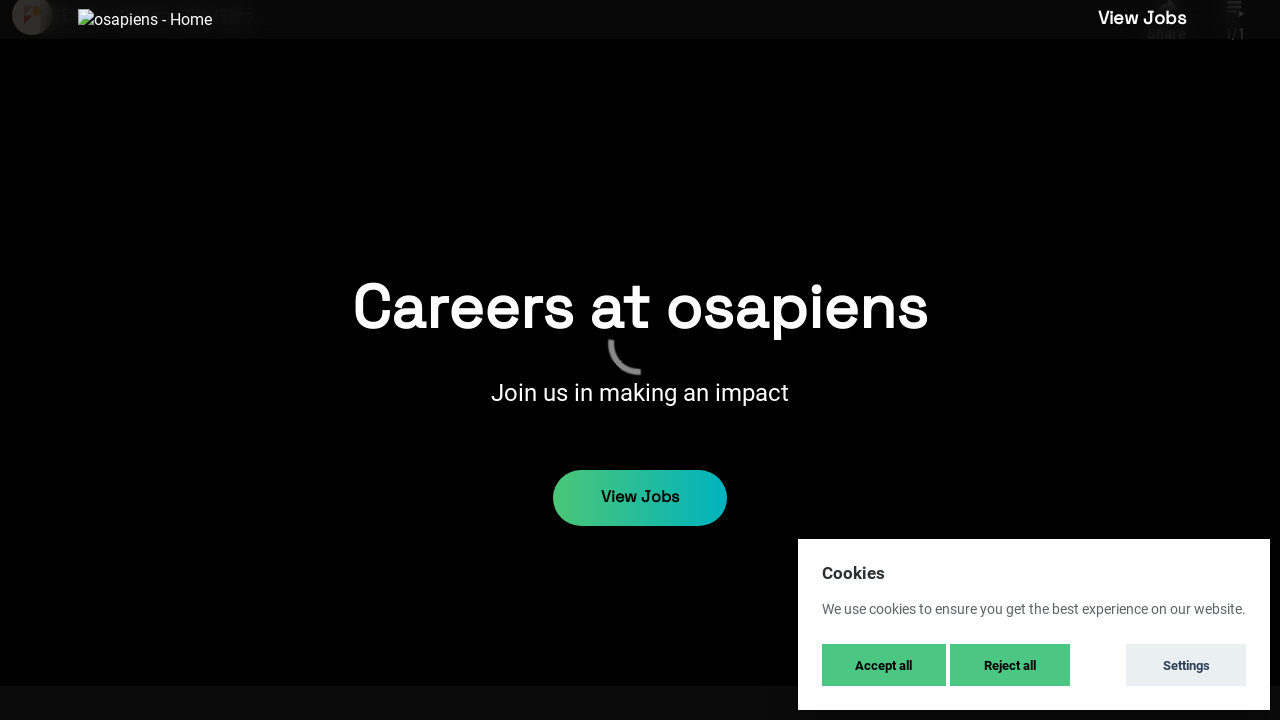

Filtered job titles and found 1 job(s) containing 'quality'
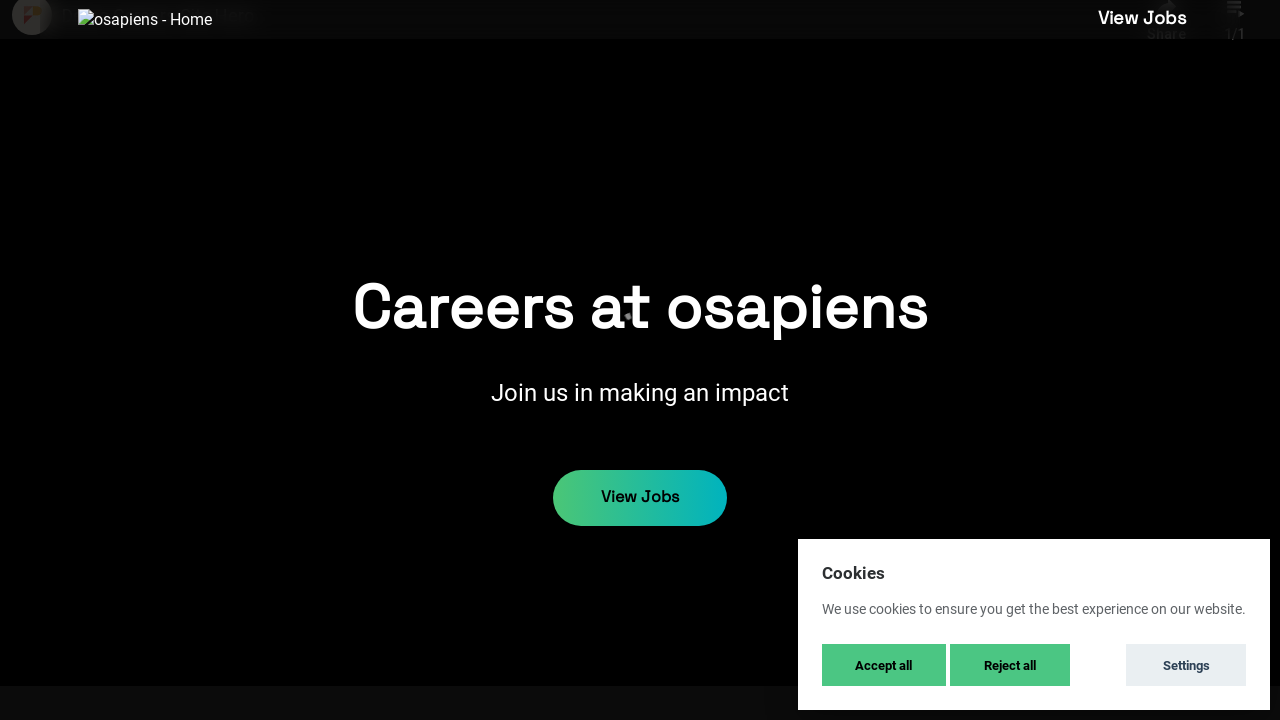

Verified that at least one quality job exists
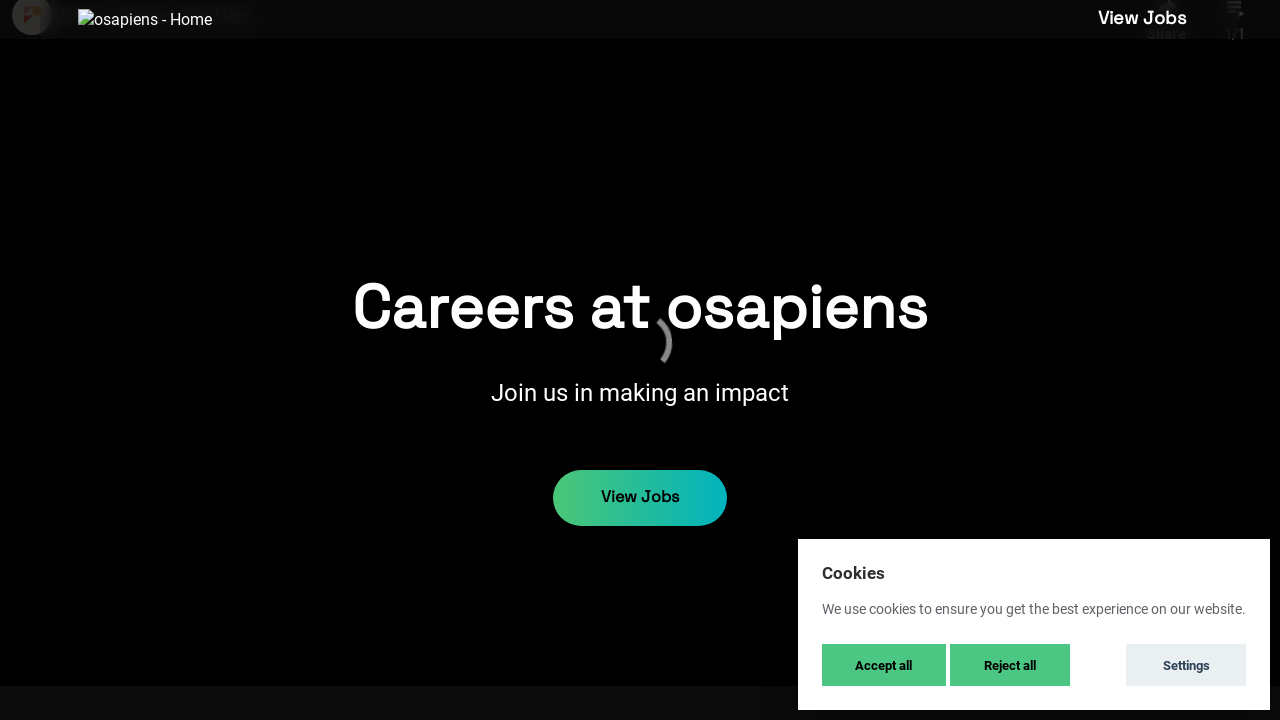

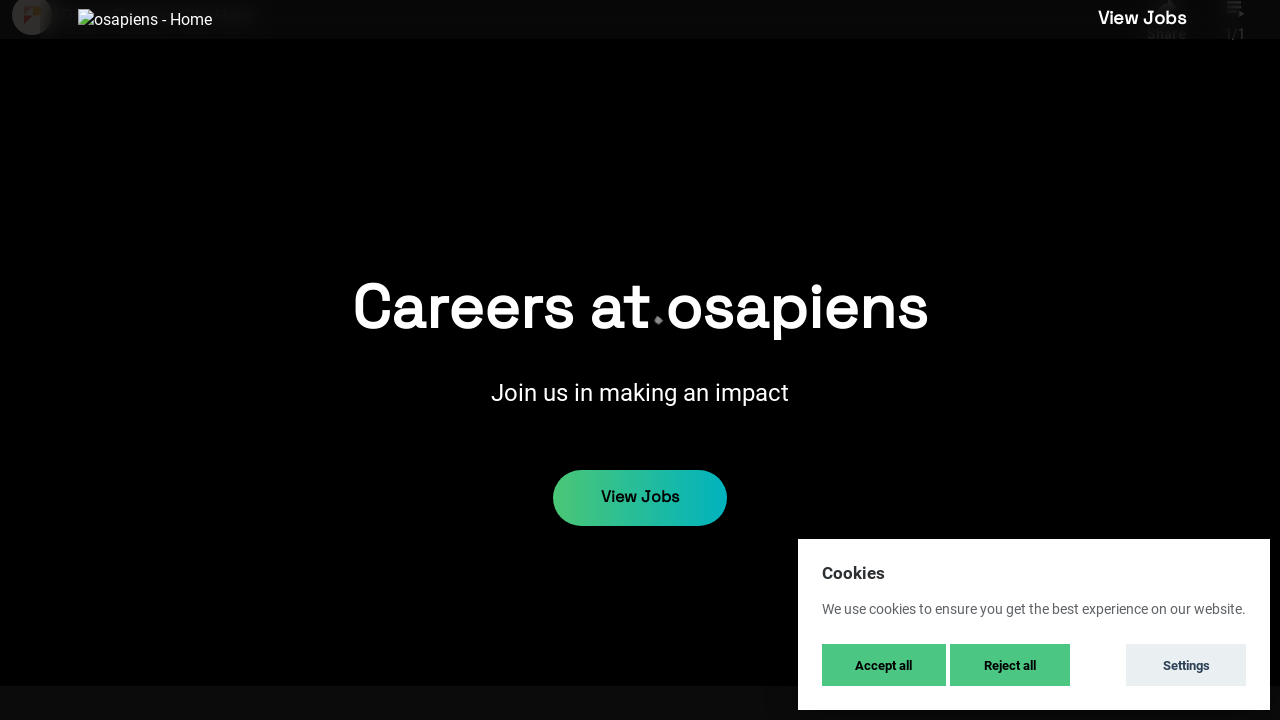